Navigates to home page and verifies the header, description text, and menu are displayed correctly

Starting URL: https://kristinek.github.io/site

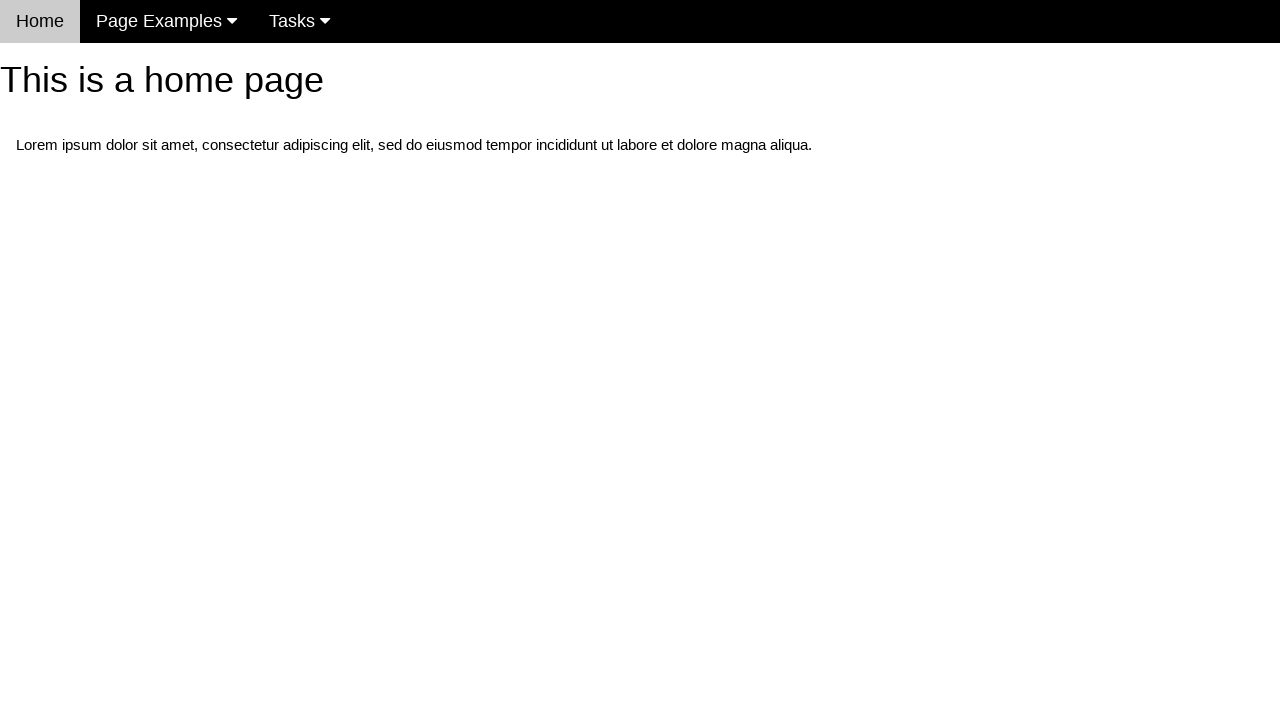

Navigated to home page at https://kristinek.github.io/site
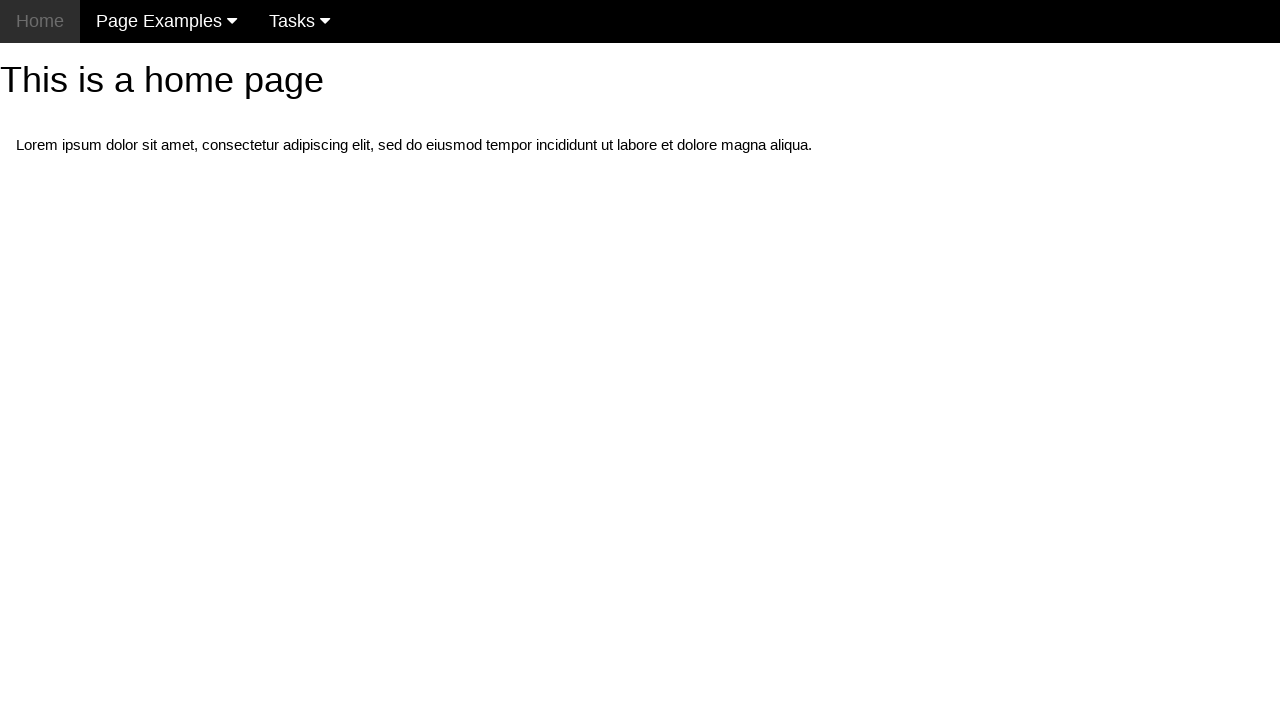

Located h1 header element
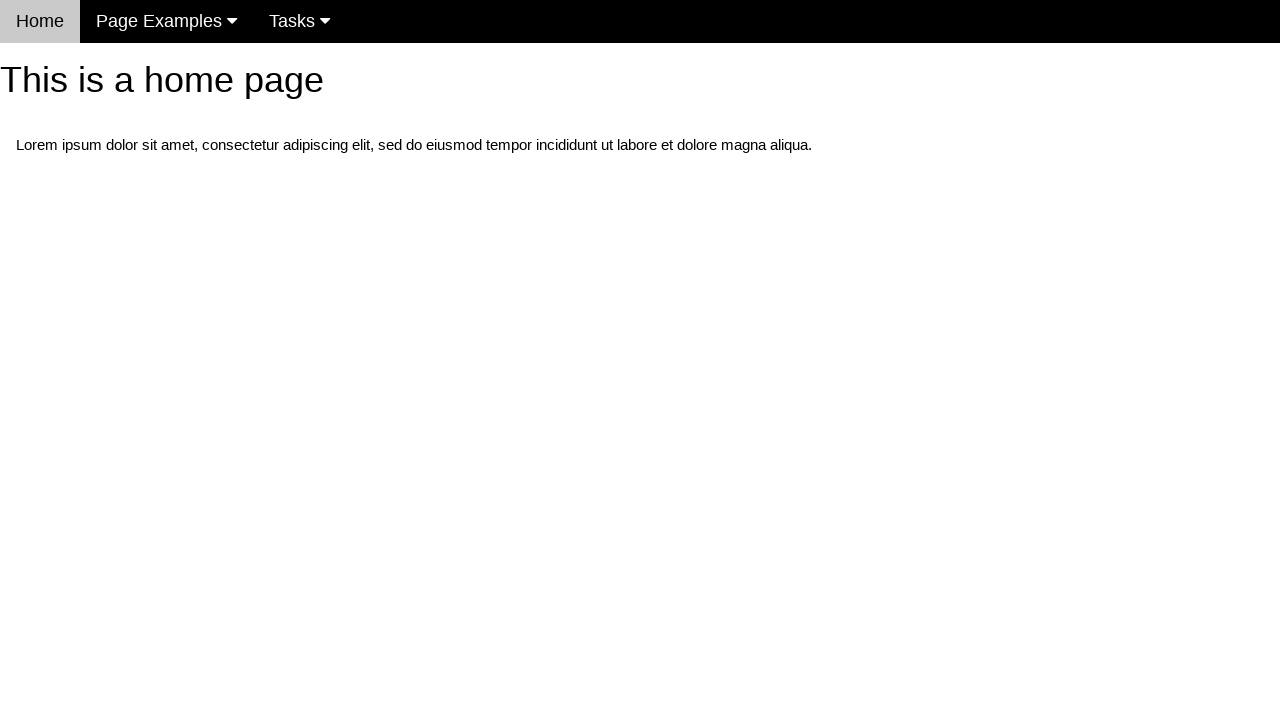

Verified header text is 'This is a home page'
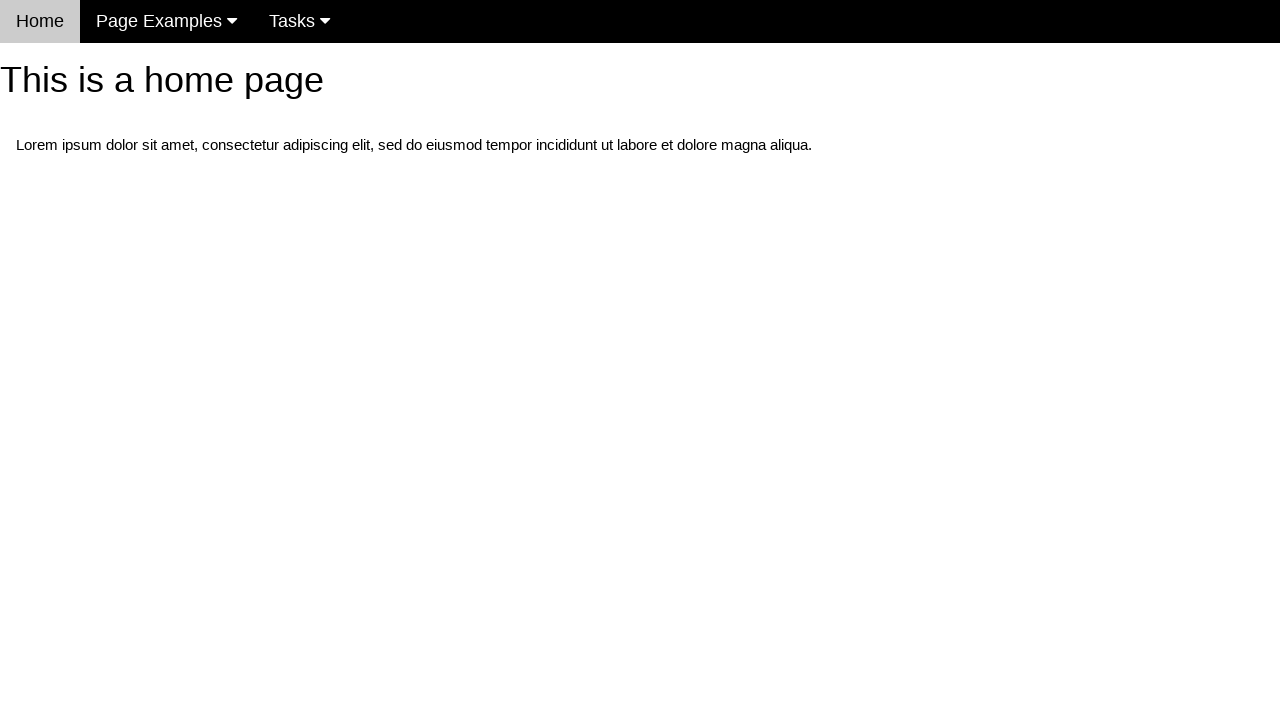

Located first paragraph element
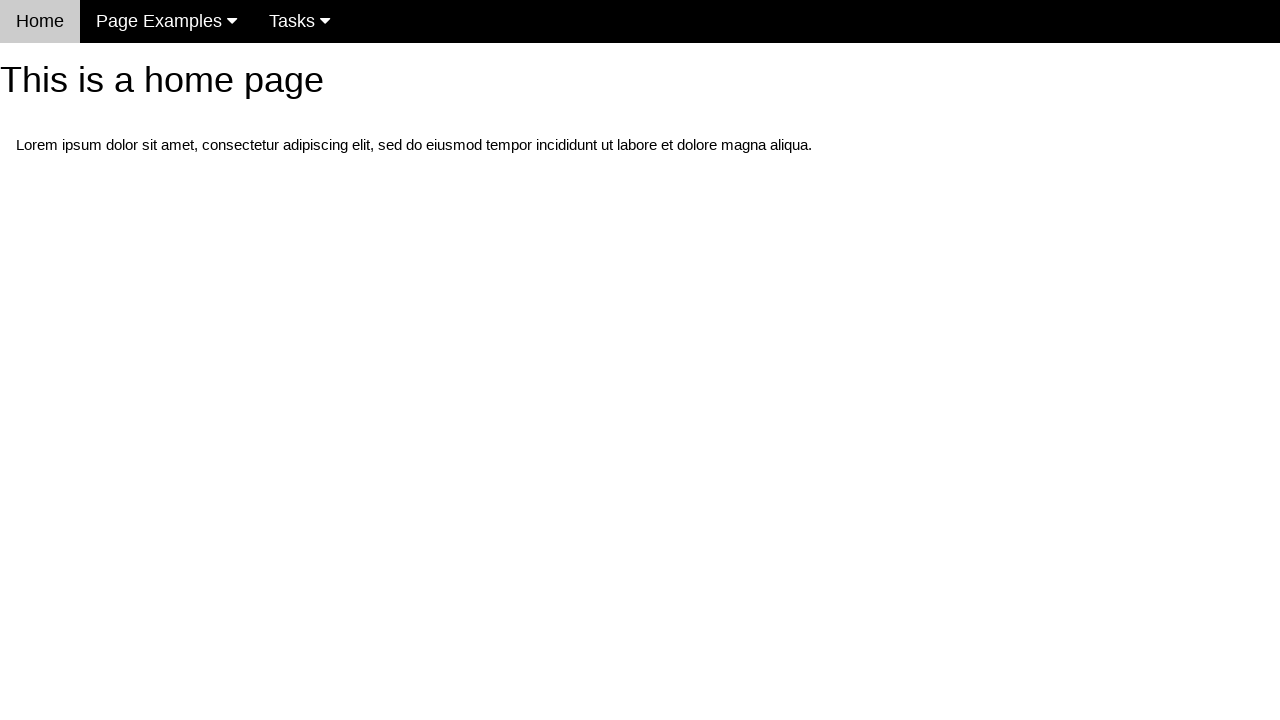

Verified description text matches expected Lorem ipsum content
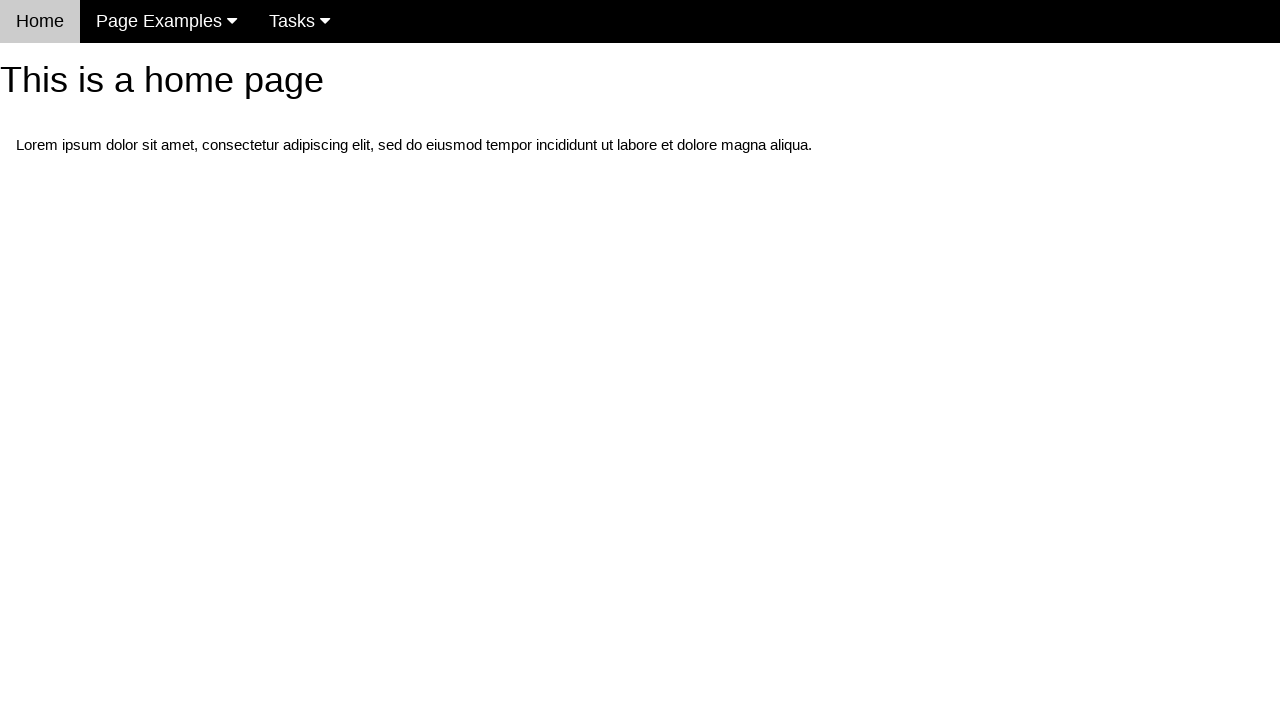

Located menu element with class w3-navbar
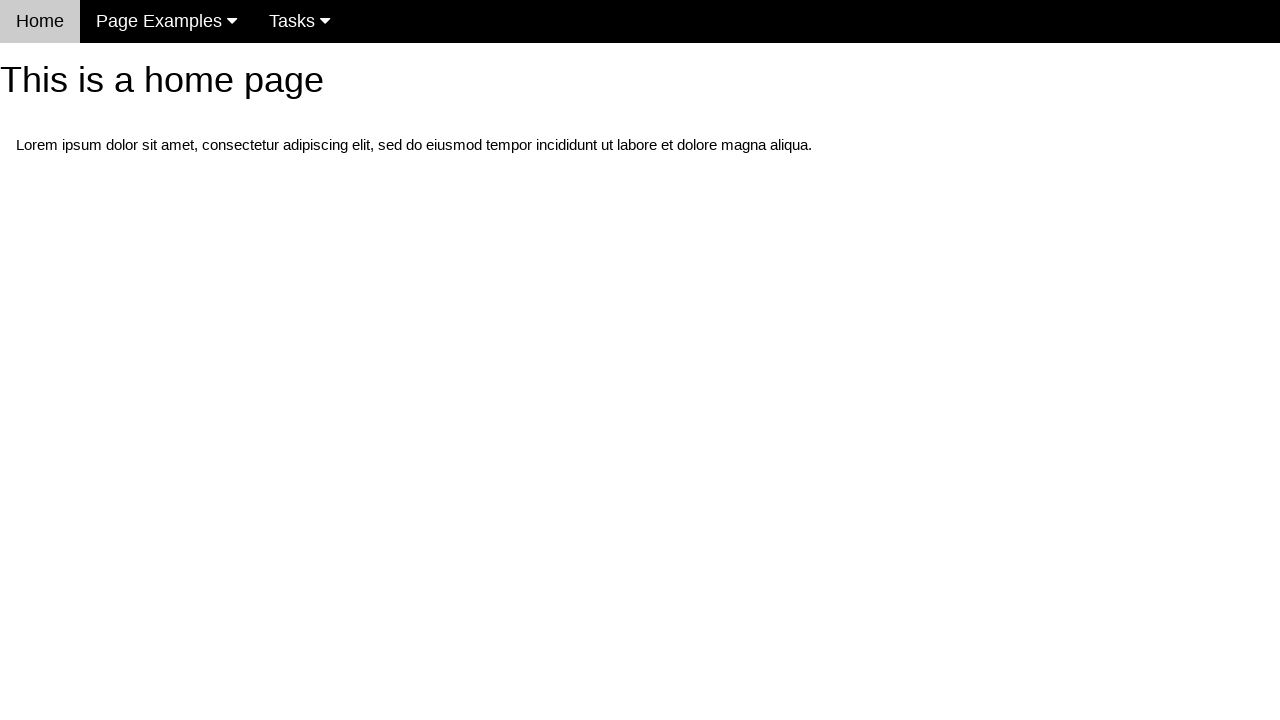

Verified menu is visible on the page
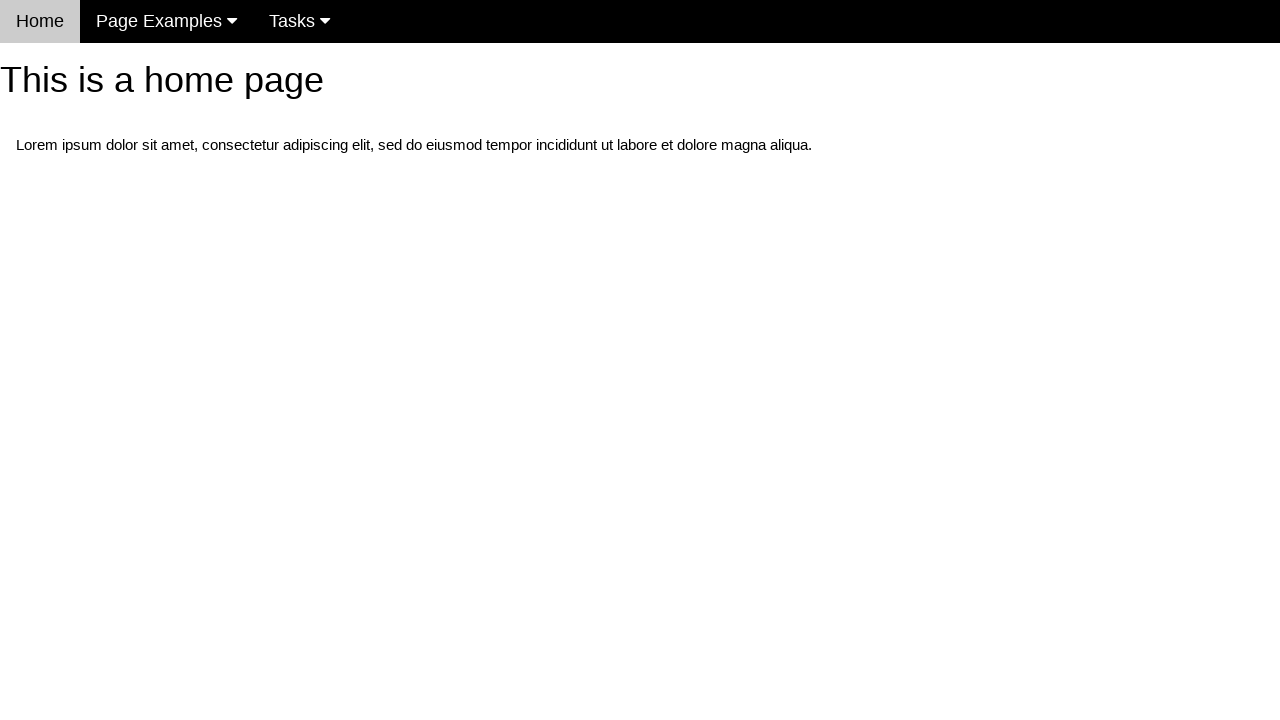

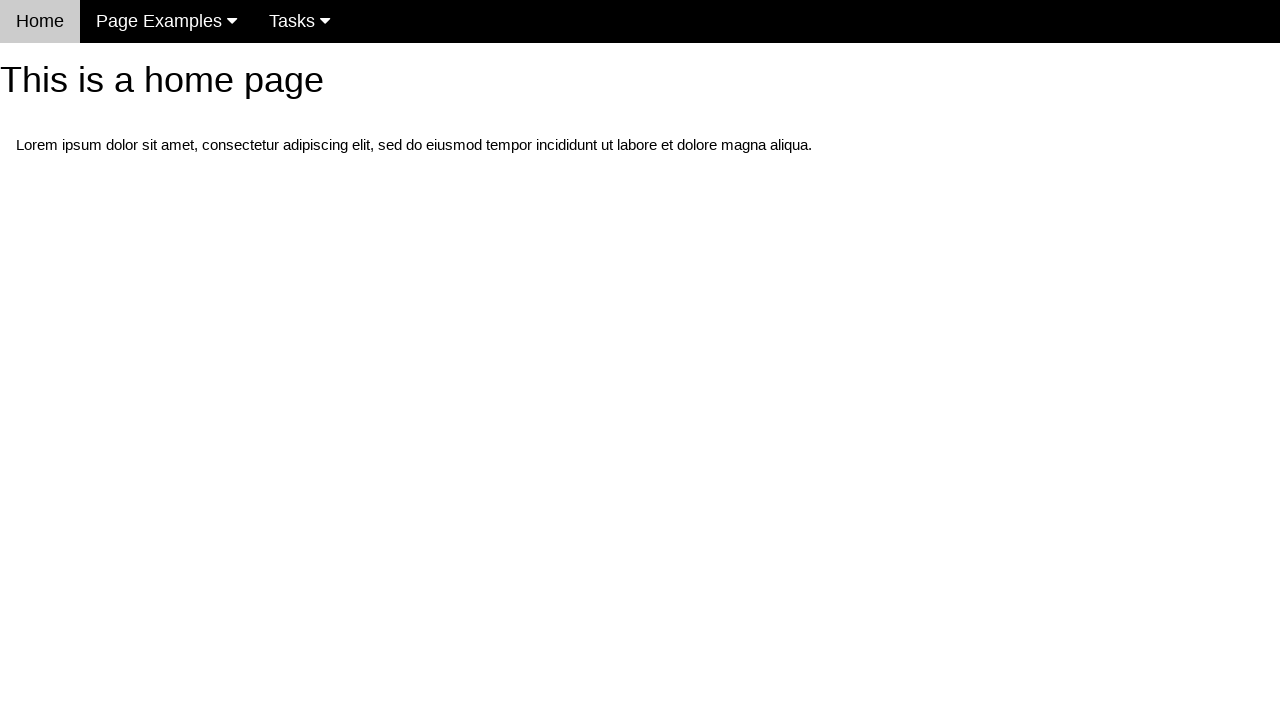